Navigates to a Selenium course content page, scrolls to a section with "Software" in the heading to bring it into view, demonstrating scroll-to-element functionality.

Starting URL: http://greenstech.in/selenium-course-content.html

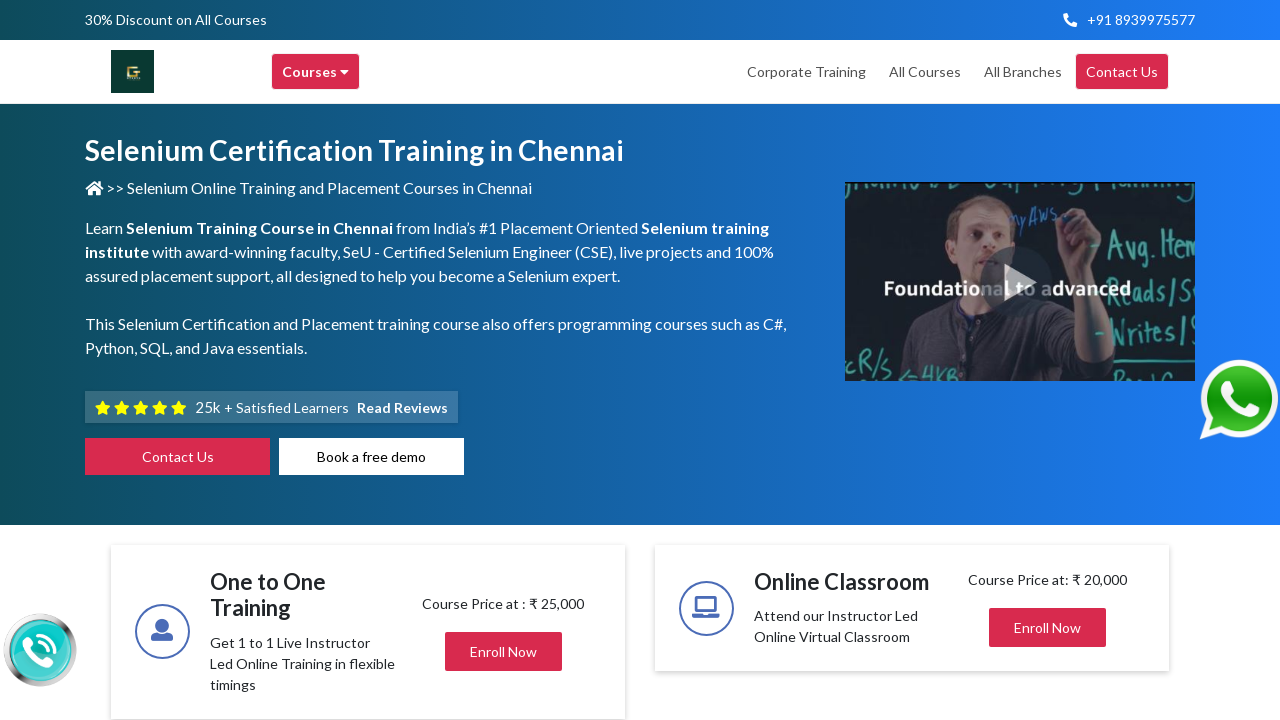

Page loaded with domcontentloaded state
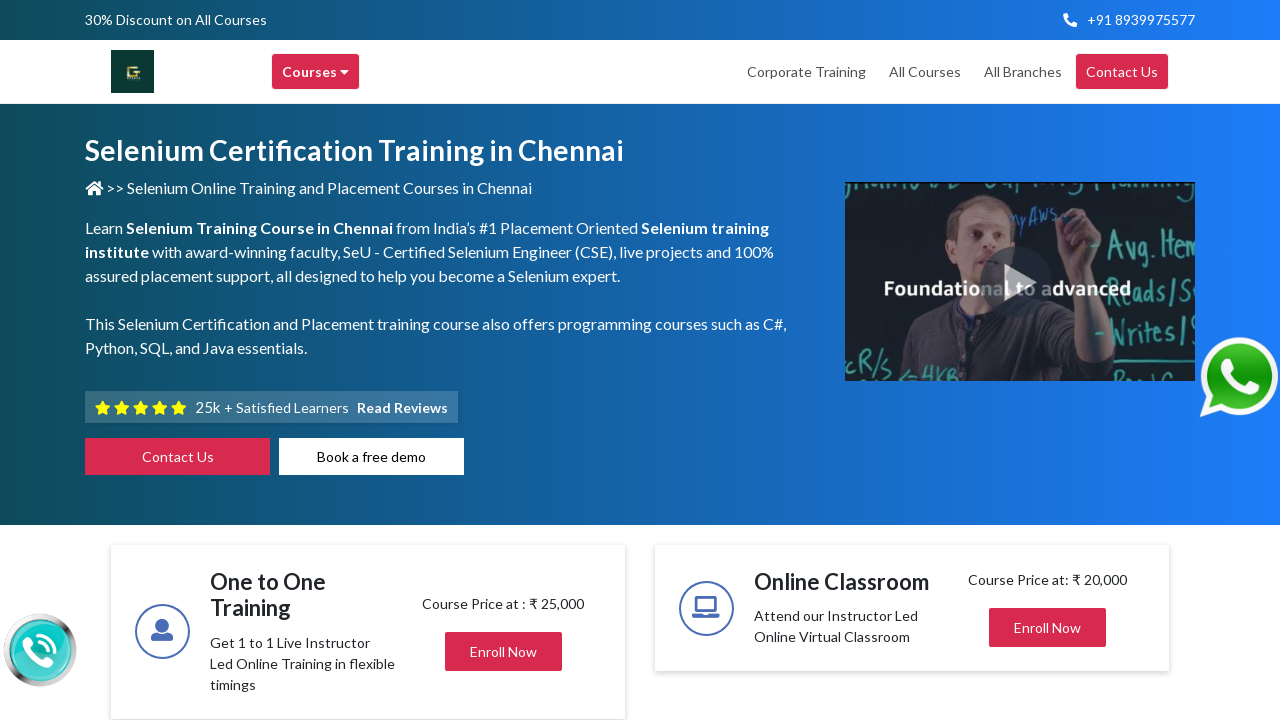

Located the Software section heading element
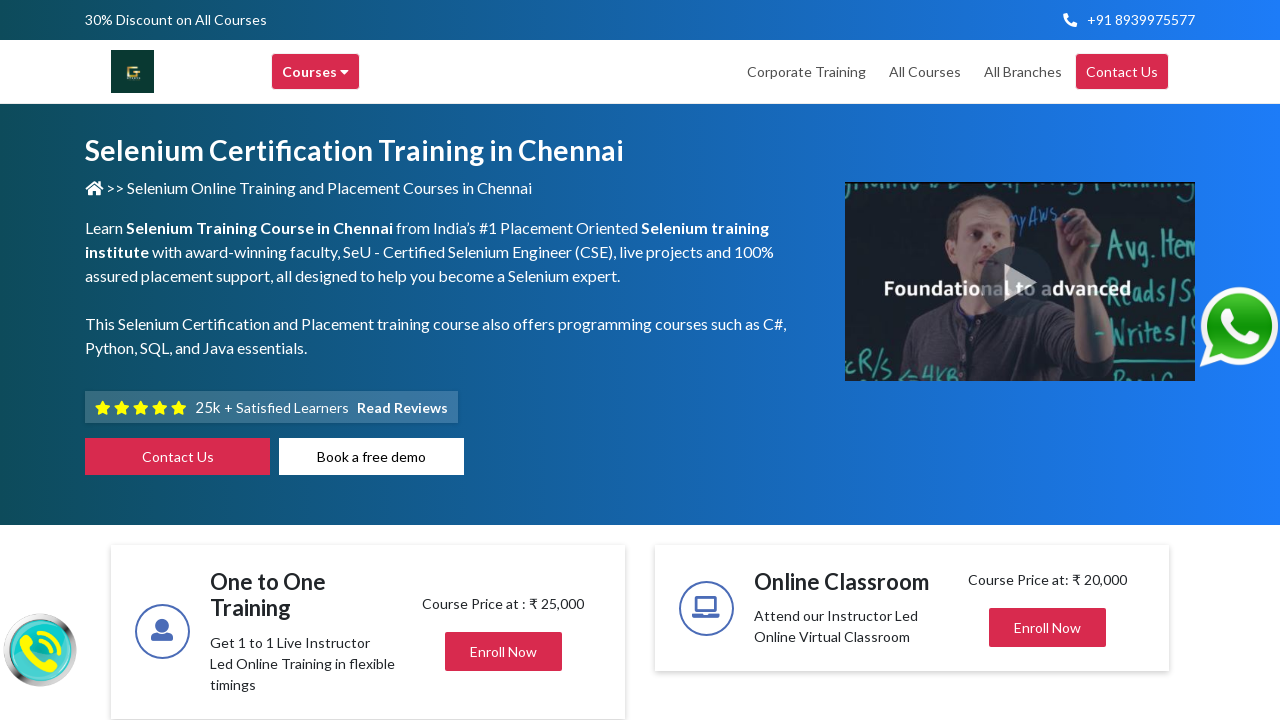

Scrolled Software section into view
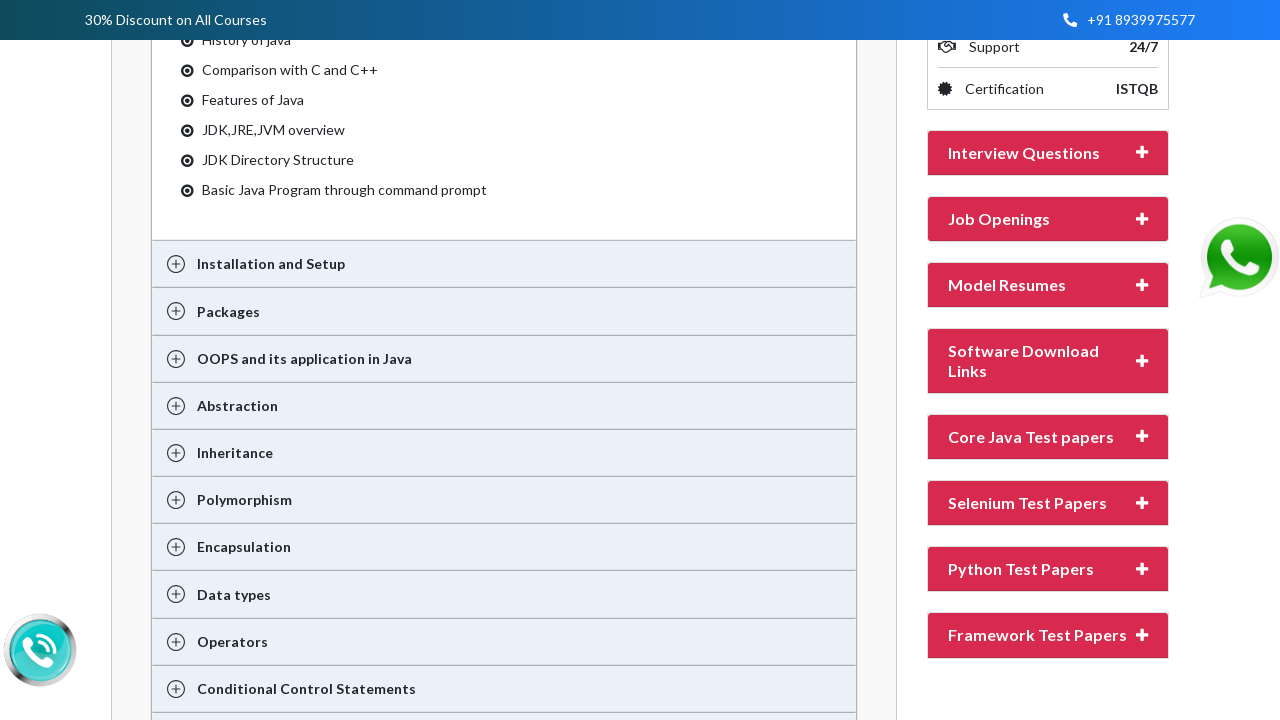

Waited for scroll animation to complete
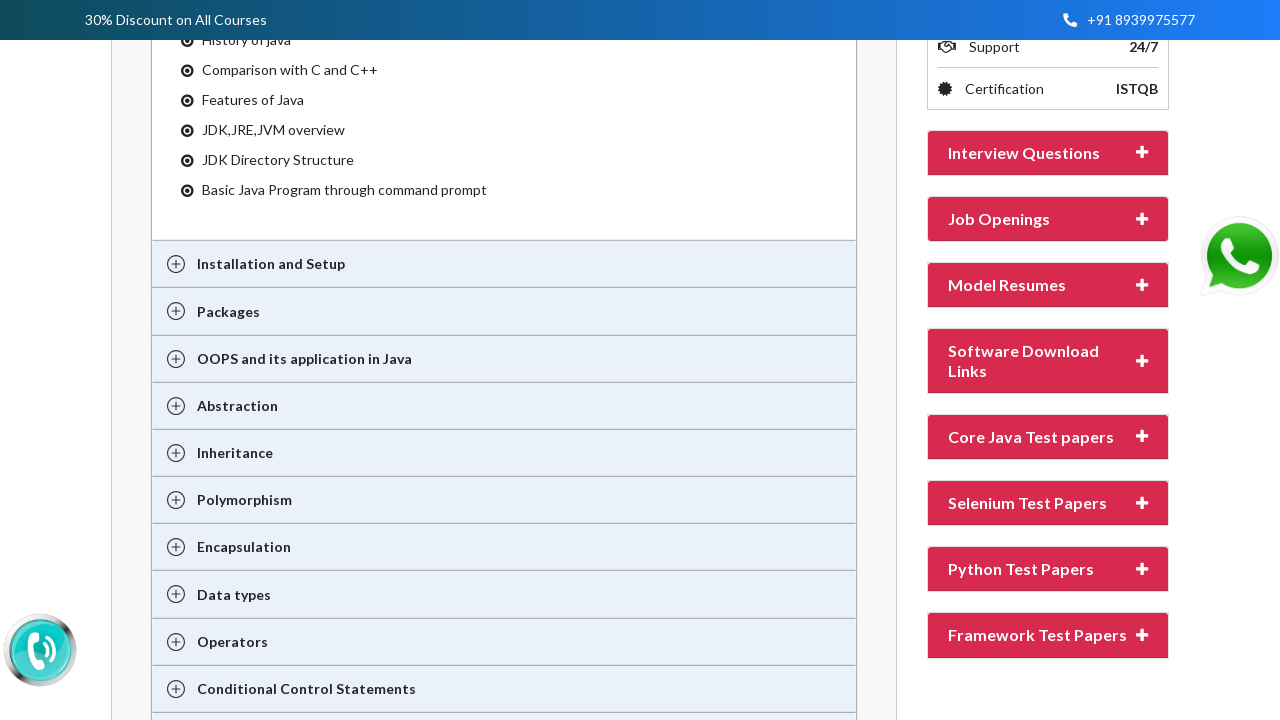

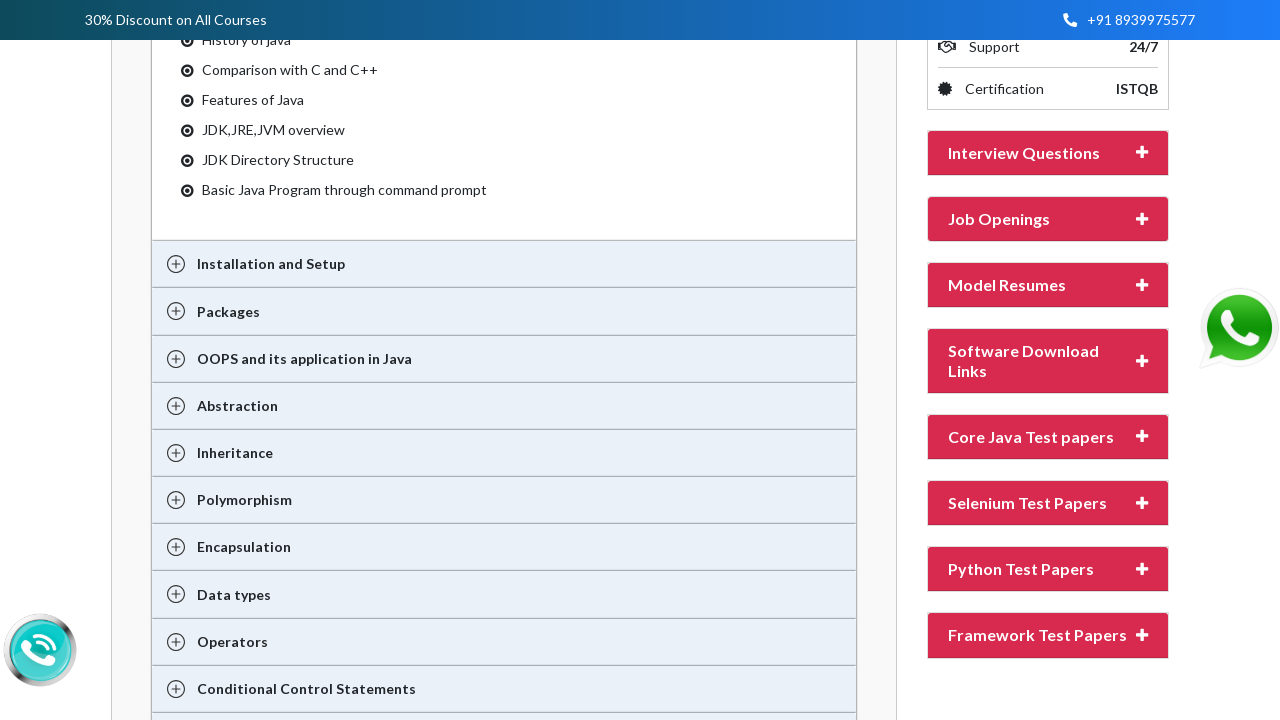